Tests the browser window functionality by clicking a button that opens a new child window on the DemoQA practice site.

Starting URL: https://demoqa.com/browser-windows

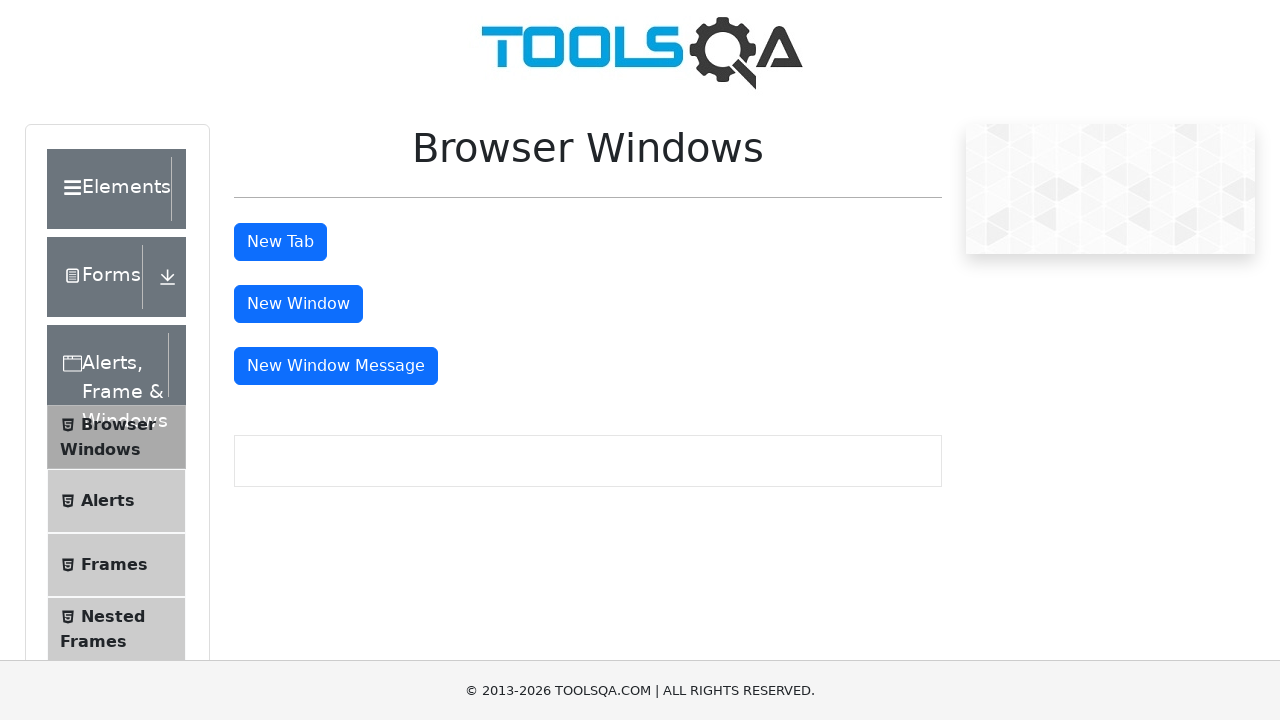

Waited for 'New Window' button to load on DemoQA browser windows page
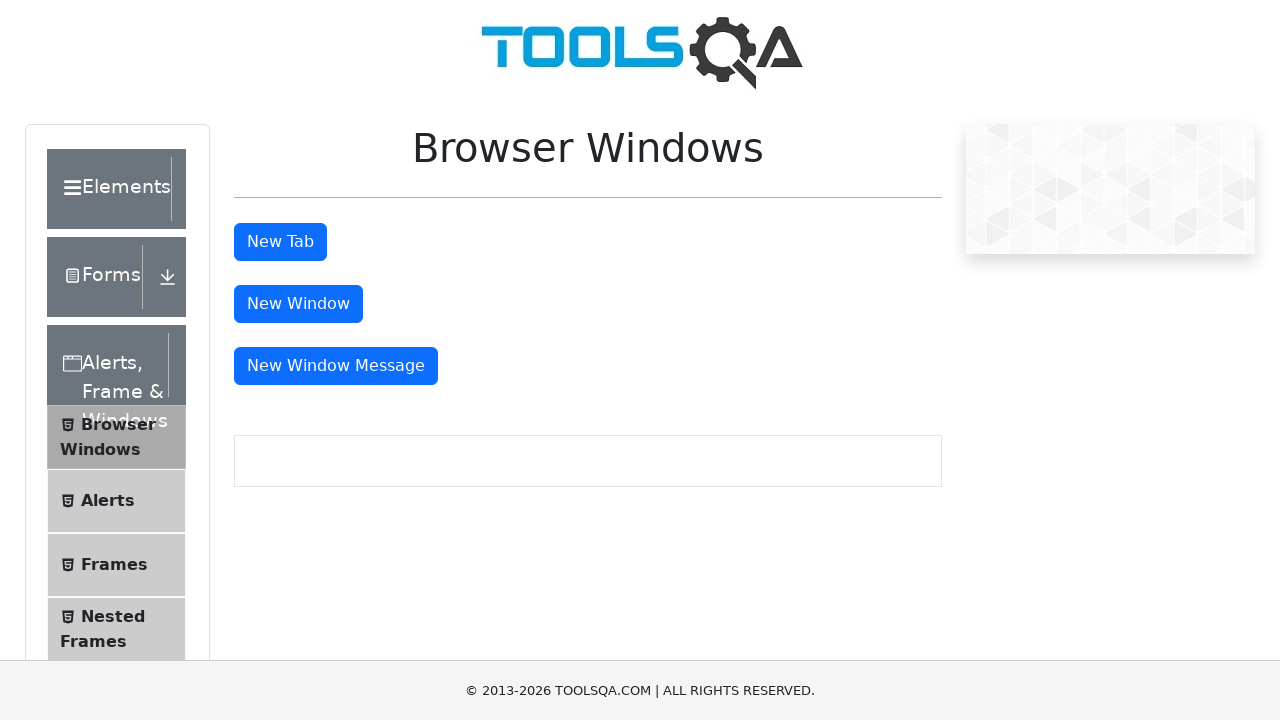

Clicked 'New Window' button to open child window at (298, 304) on #windowButton
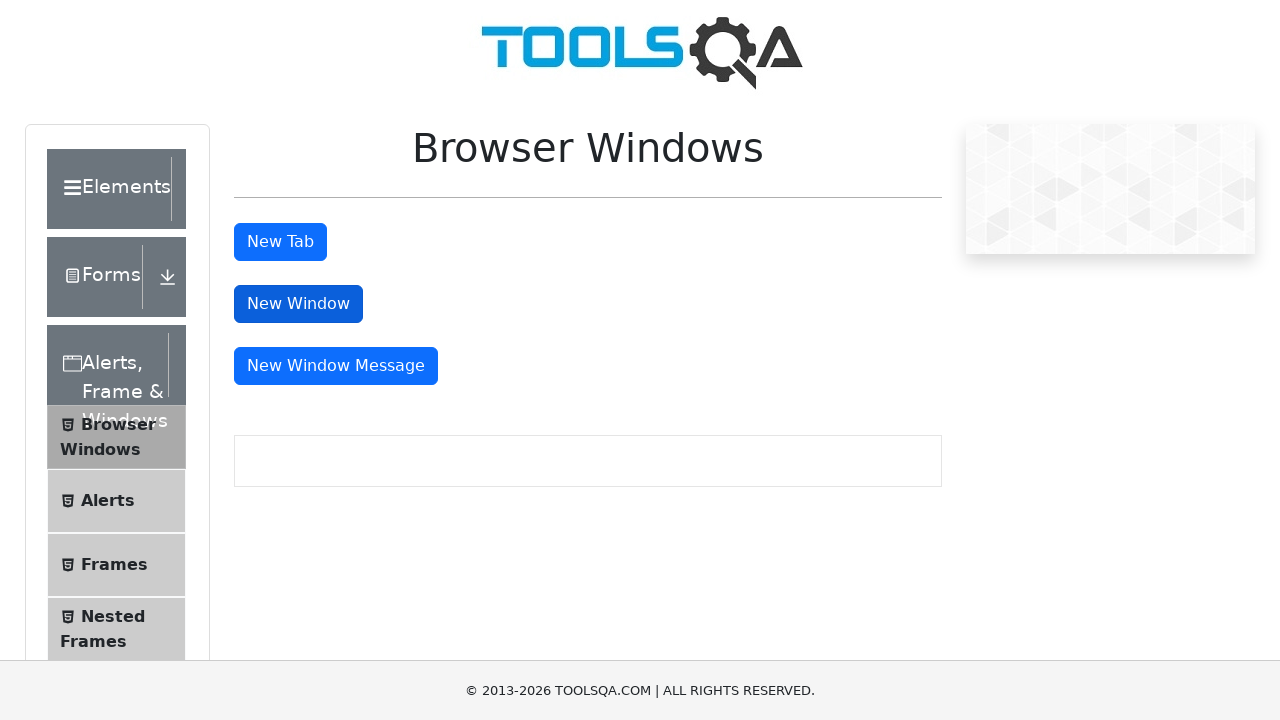

Waited 1 second for child window to open
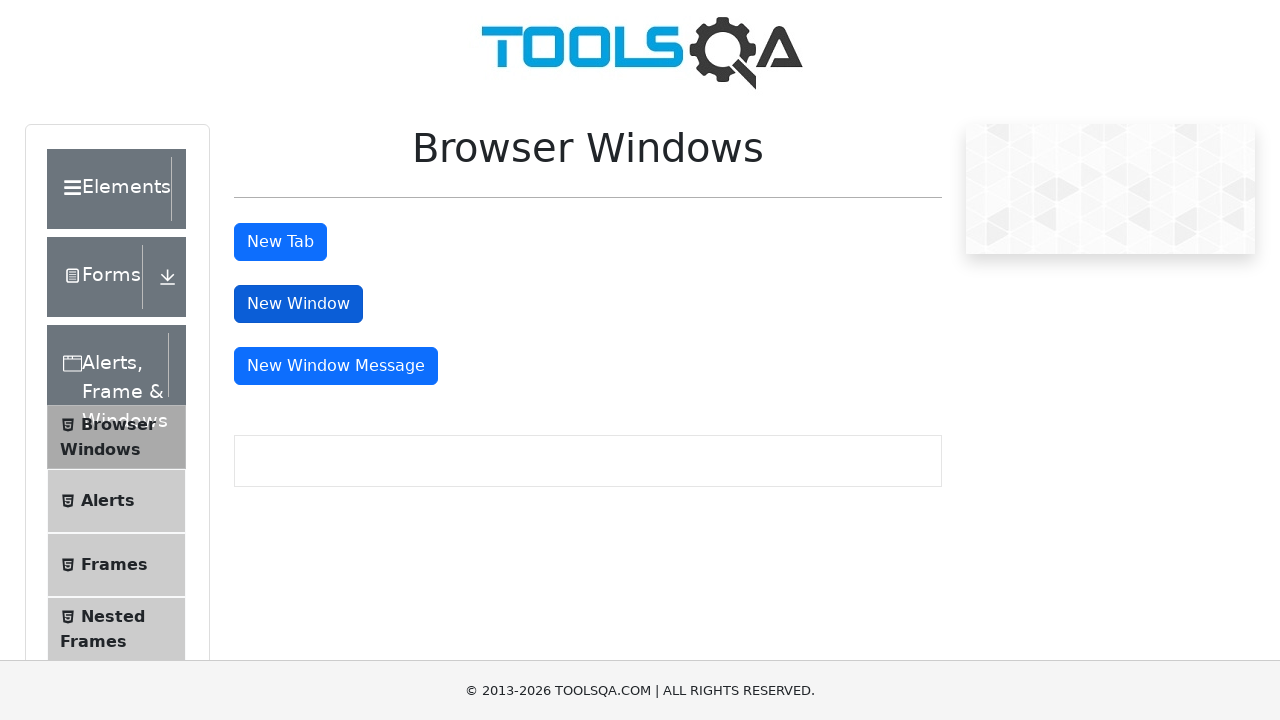

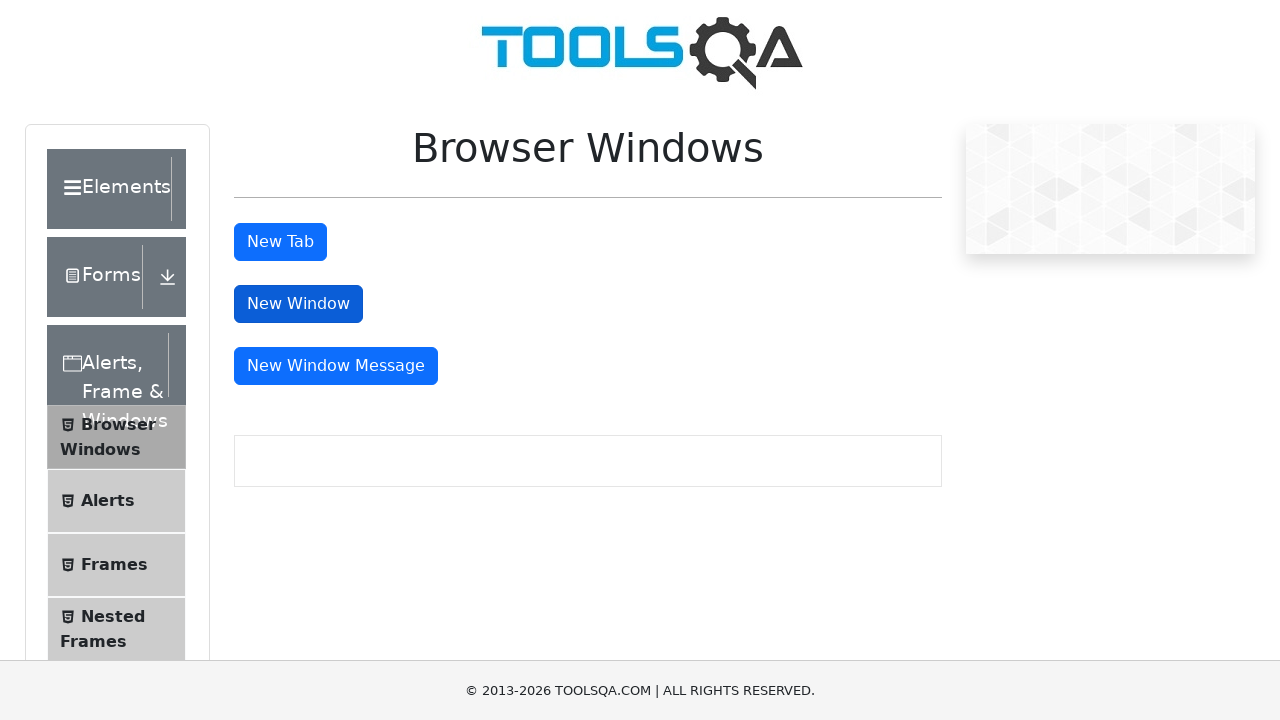